Tests a simple form by filling in first name, last name, city, and country fields, then clicking the submit button.

Starting URL: http://suninjuly.github.io/simple_form_find_task.html

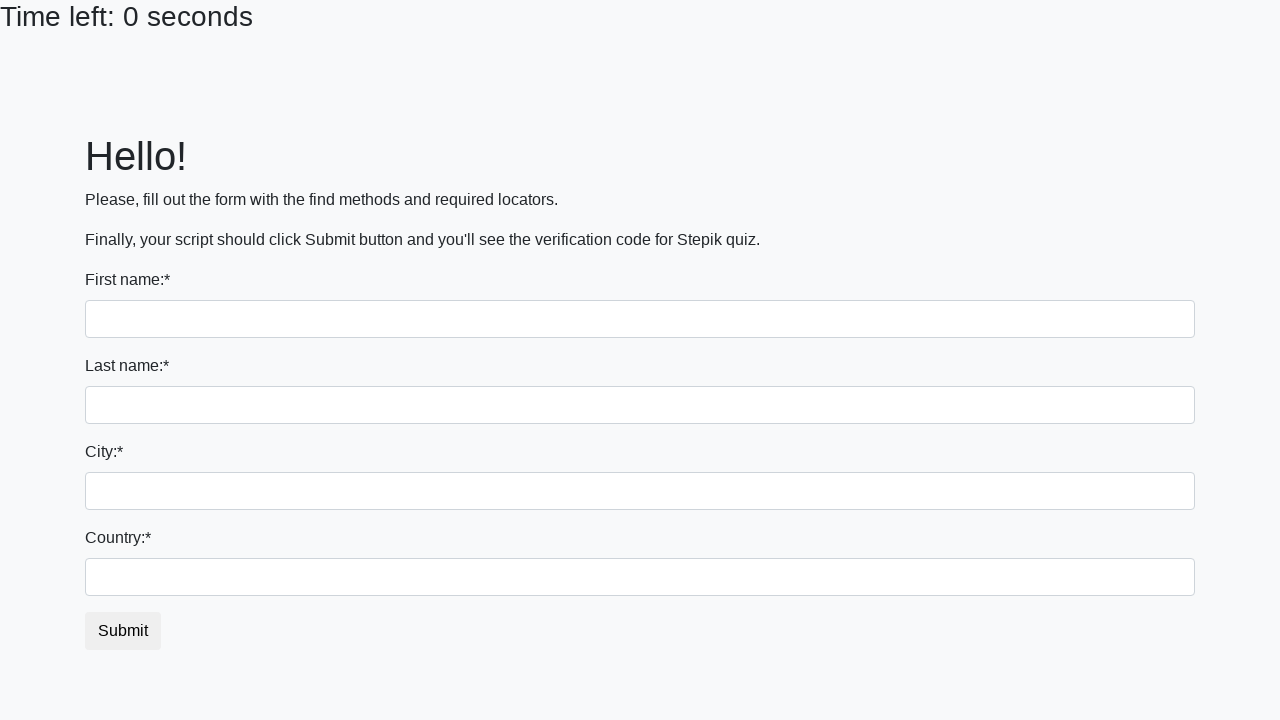

Filled first name field with 'Ivan' on input[name='first_name']
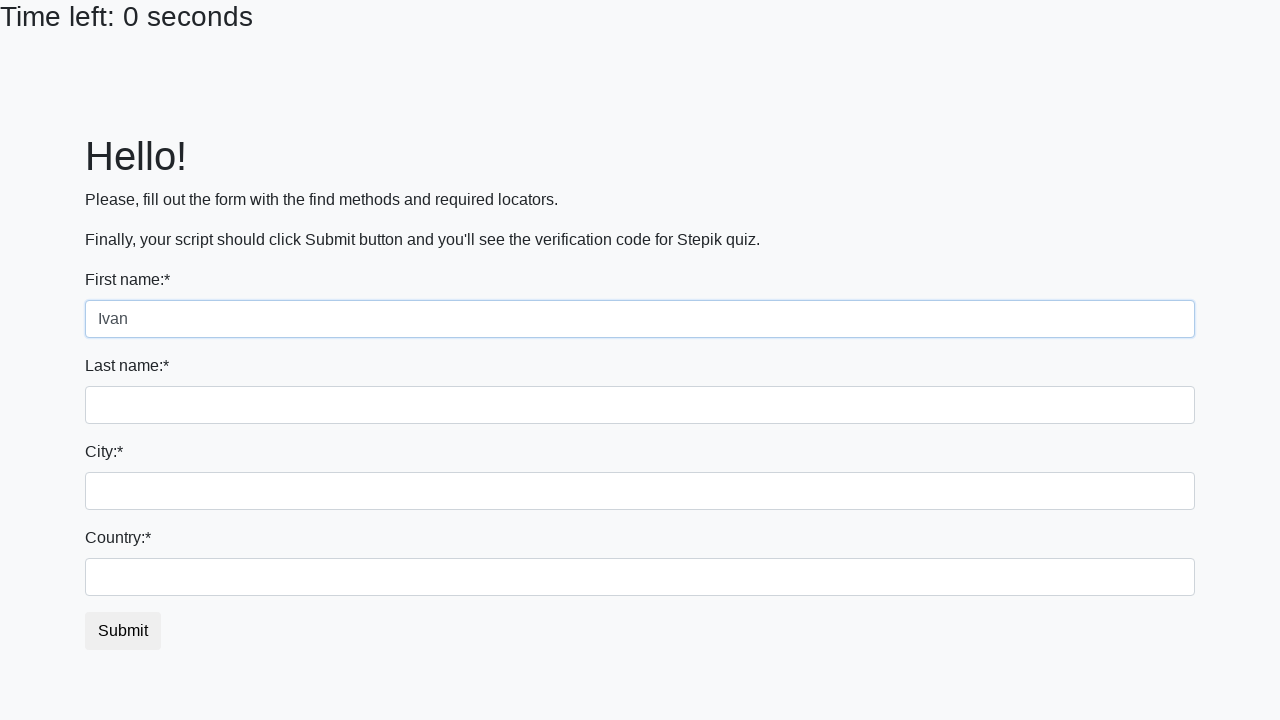

Filled last name field with 'Petrov' on input[name='last_name']
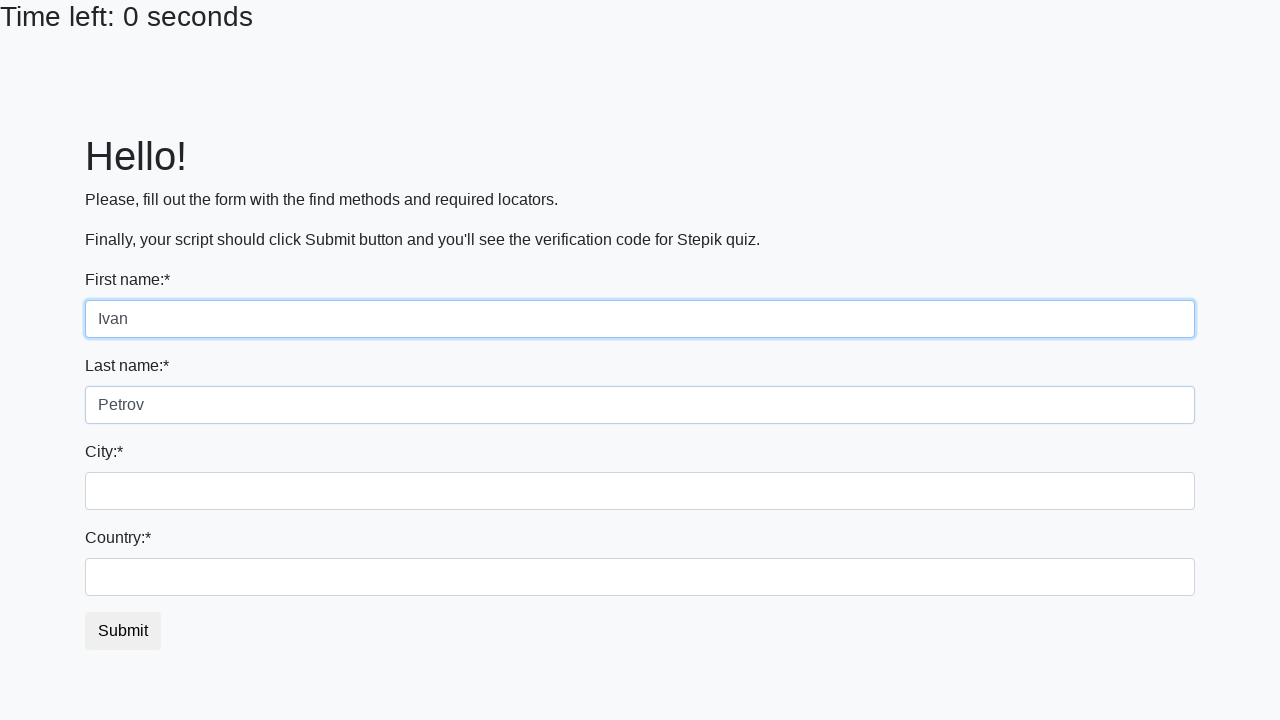

Filled city field with 'Smolensk' on input.city
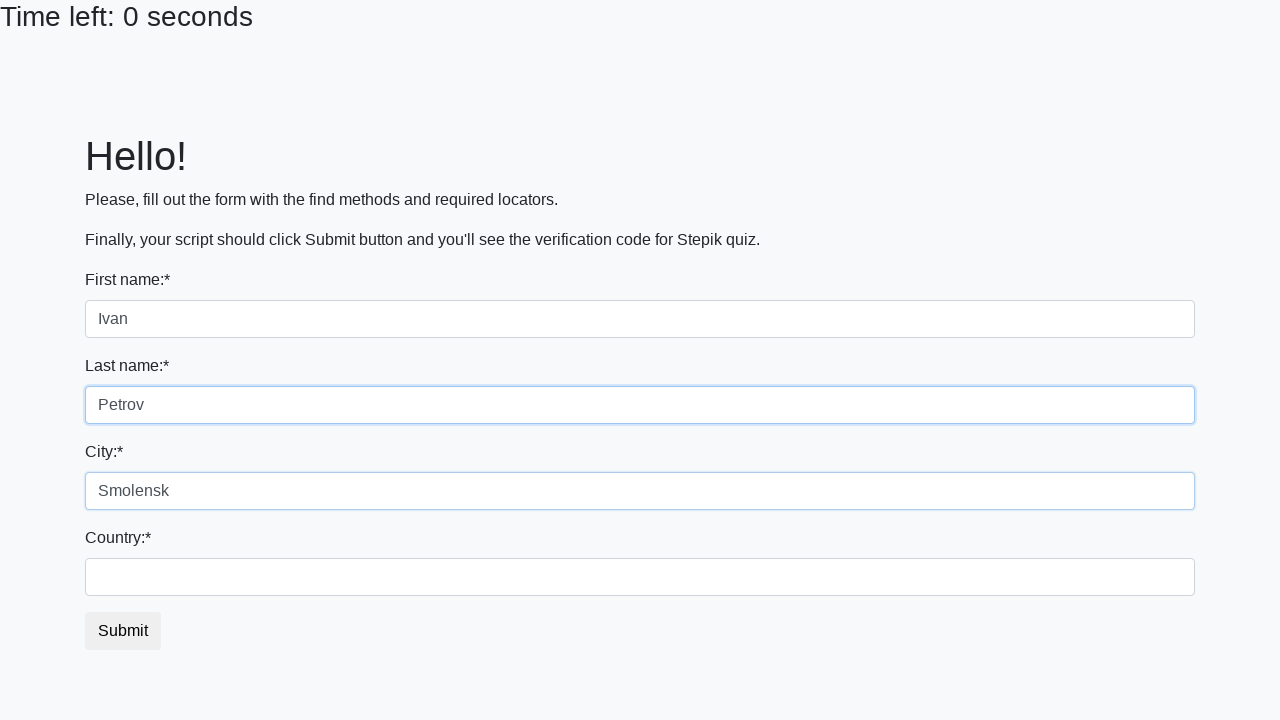

Filled country field with 'Russia' on #country
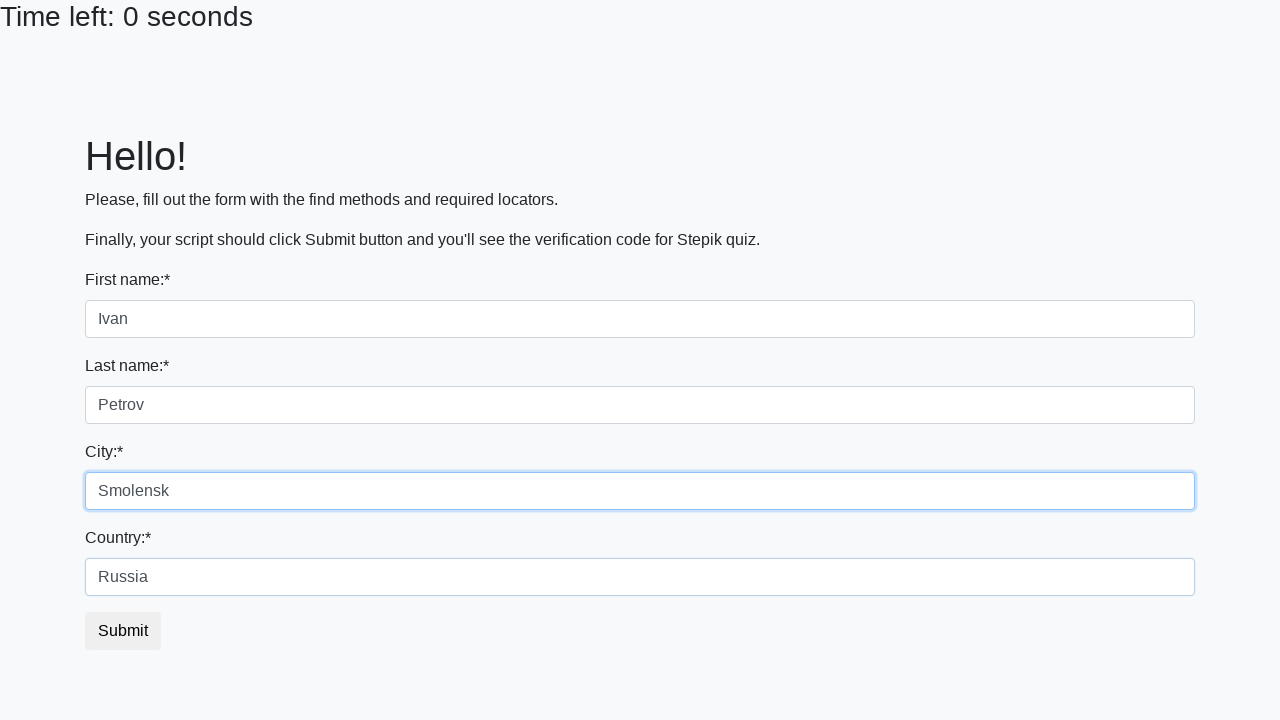

Clicked the submit button at (123, 631) on button.btn
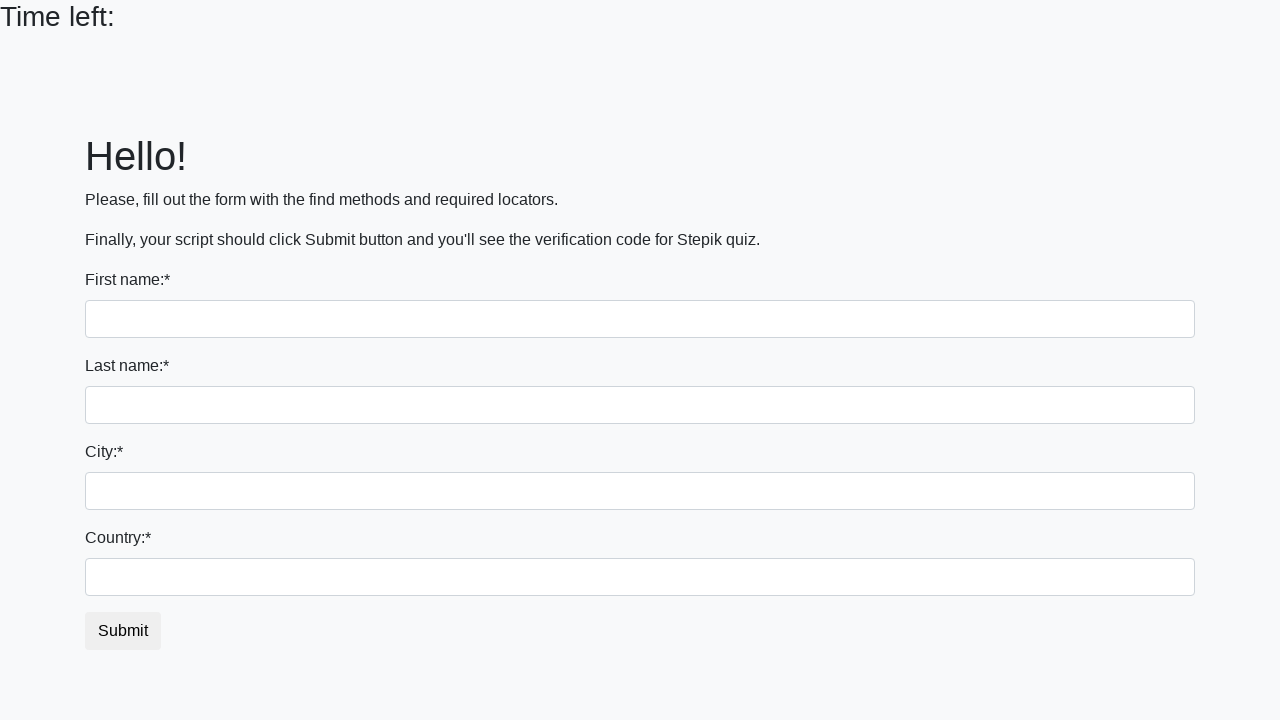

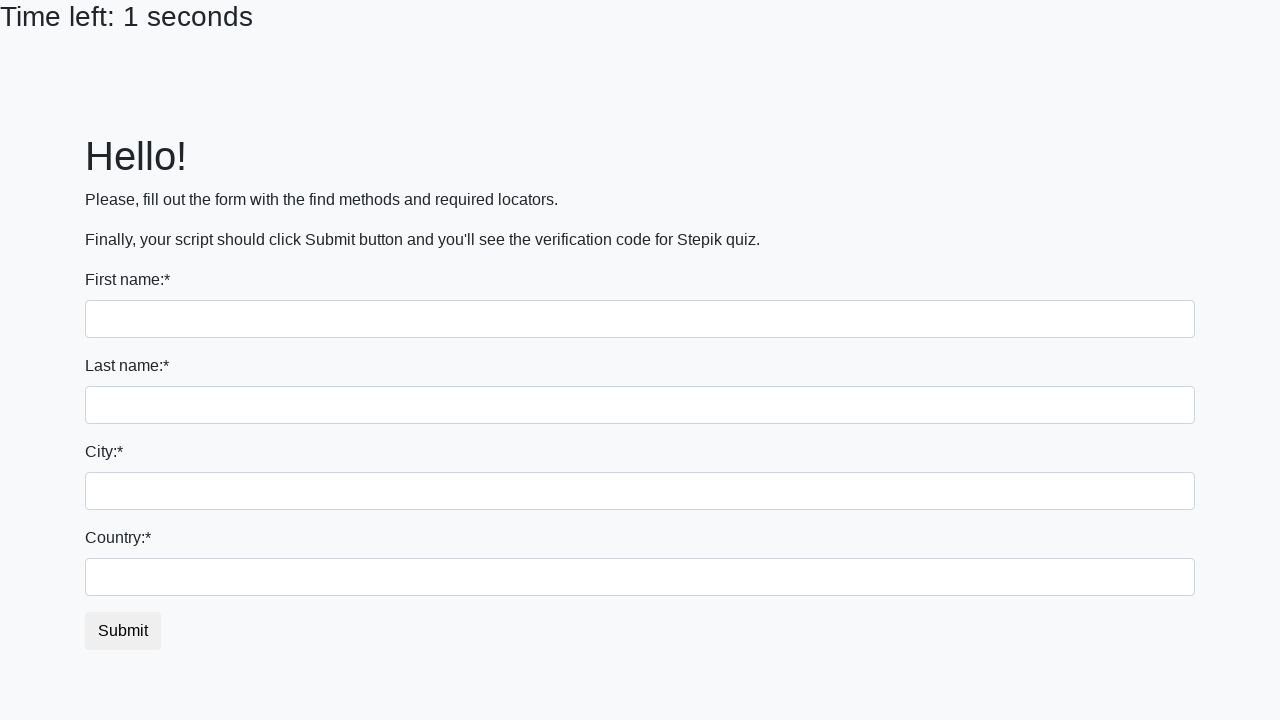